Navigates to the OrangeHRM demo site and waits for the page to load, verifying the page is accessible.

Starting URL: https://opensource-demo.orangehrmlive.com

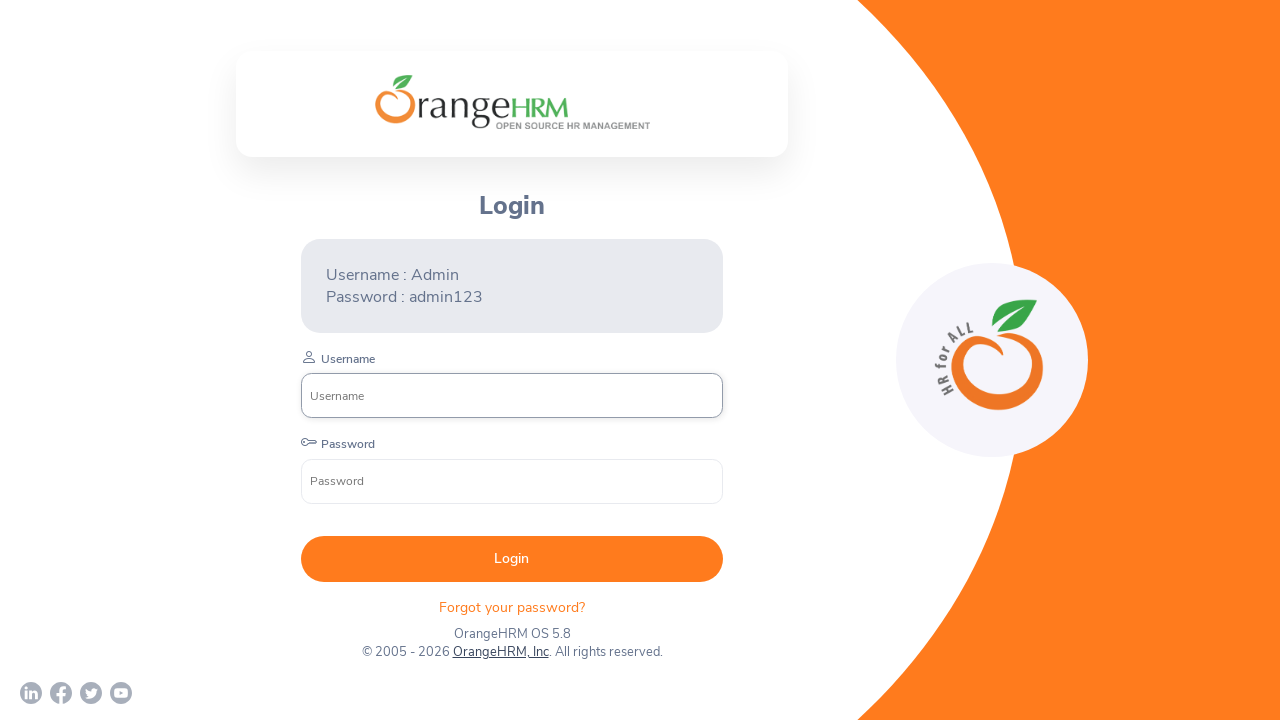

Waited for page to reach networkidle state
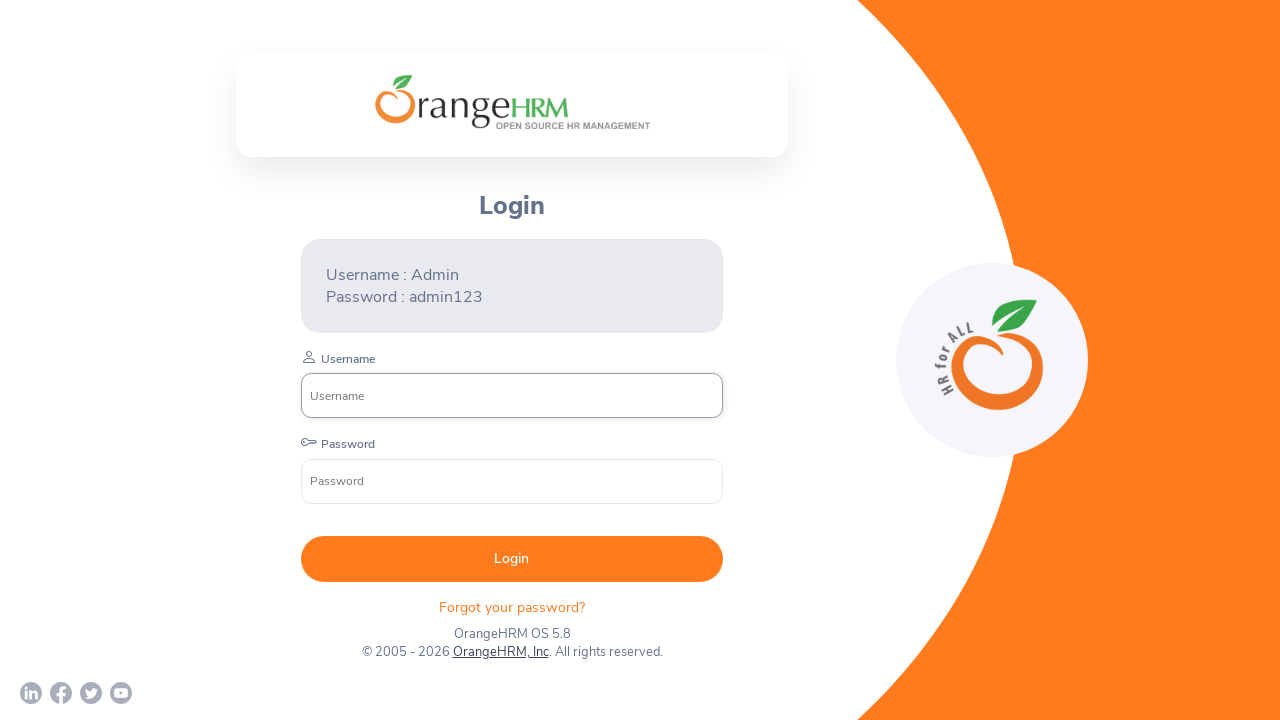

Login form loaded and visible on OrangeHRM demo site
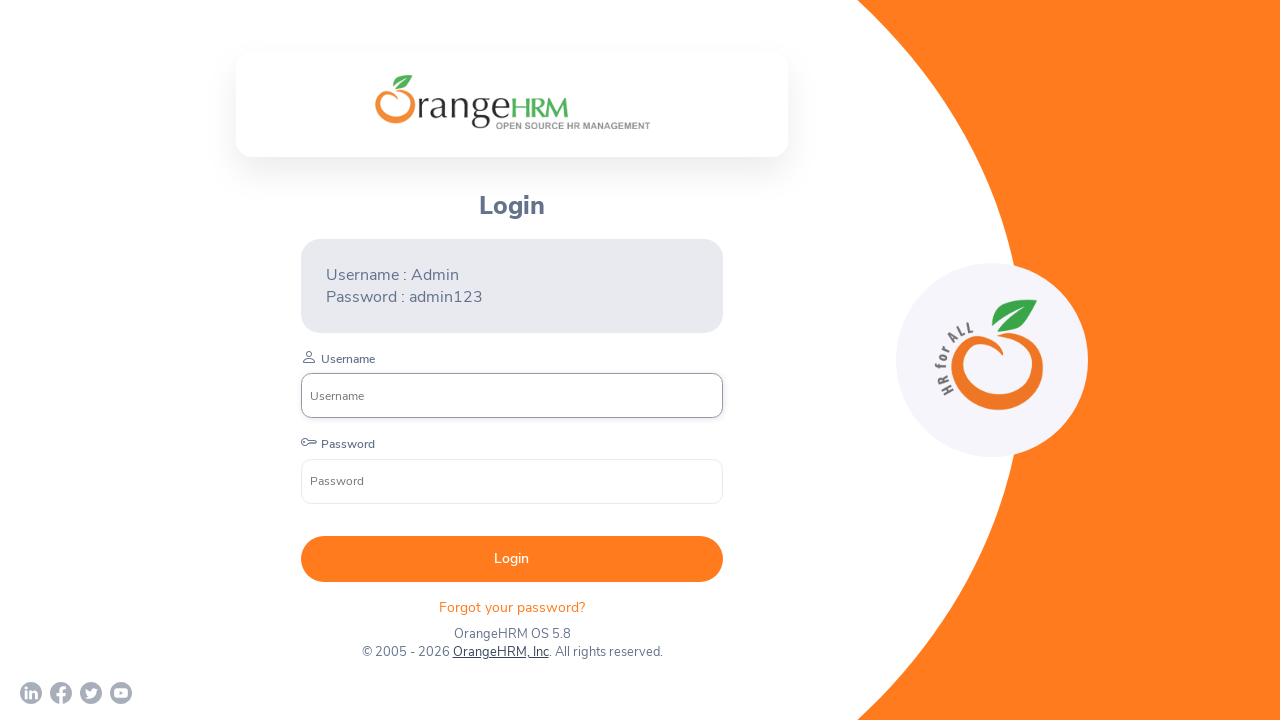

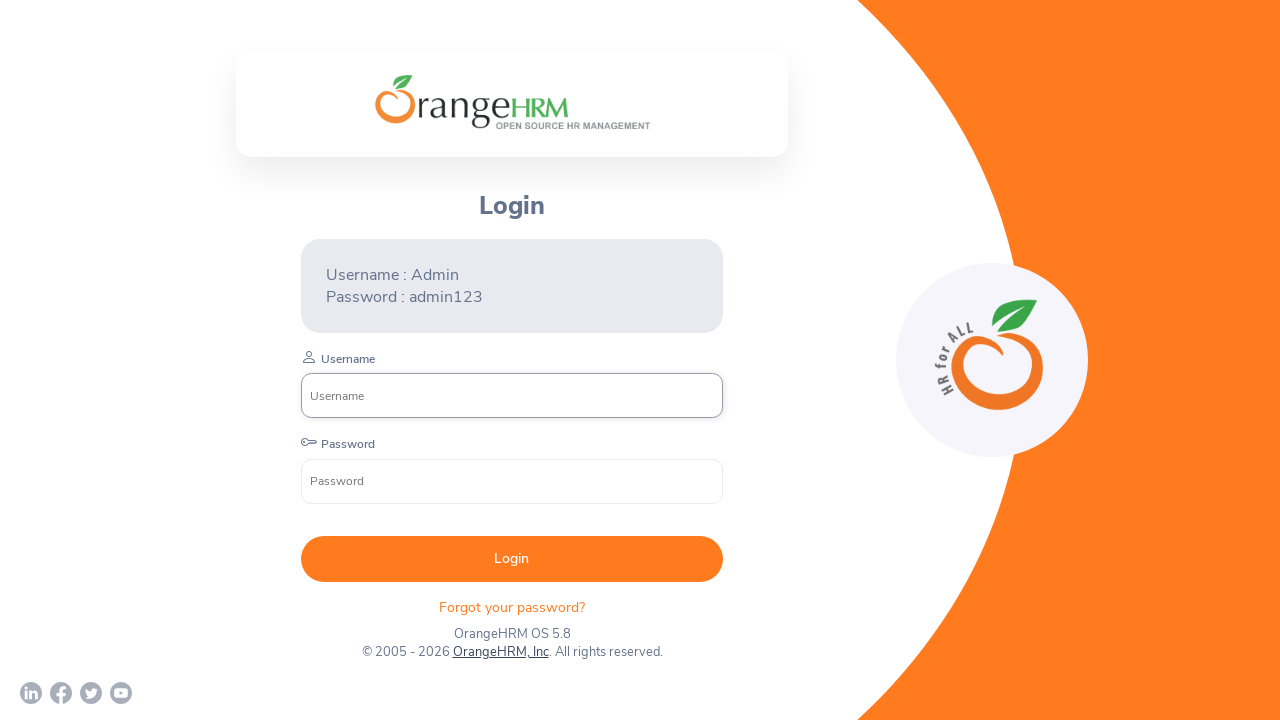